Tests a math quiz page by reading two numbers from the page, calculating their sum, selecting the correct answer from a dropdown menu, and submitting the form.

Starting URL: https://suninjuly.github.io/selects1.html

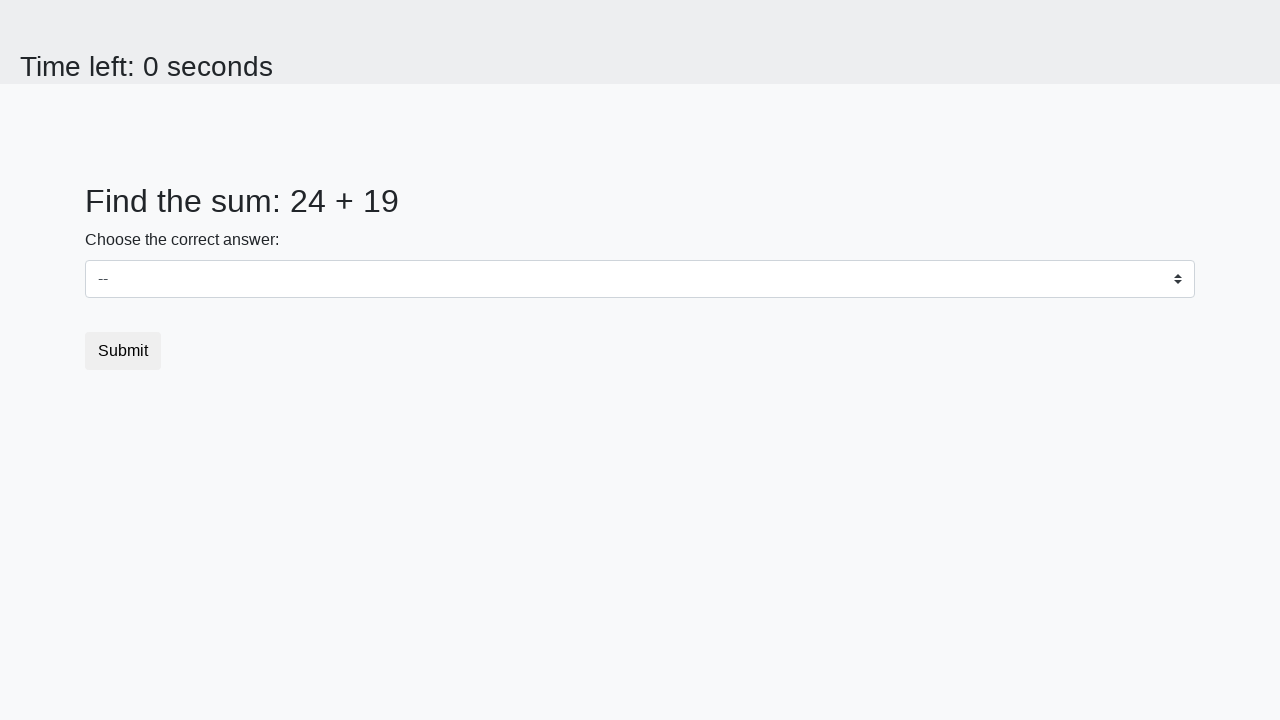

Retrieved first number from #num1 element
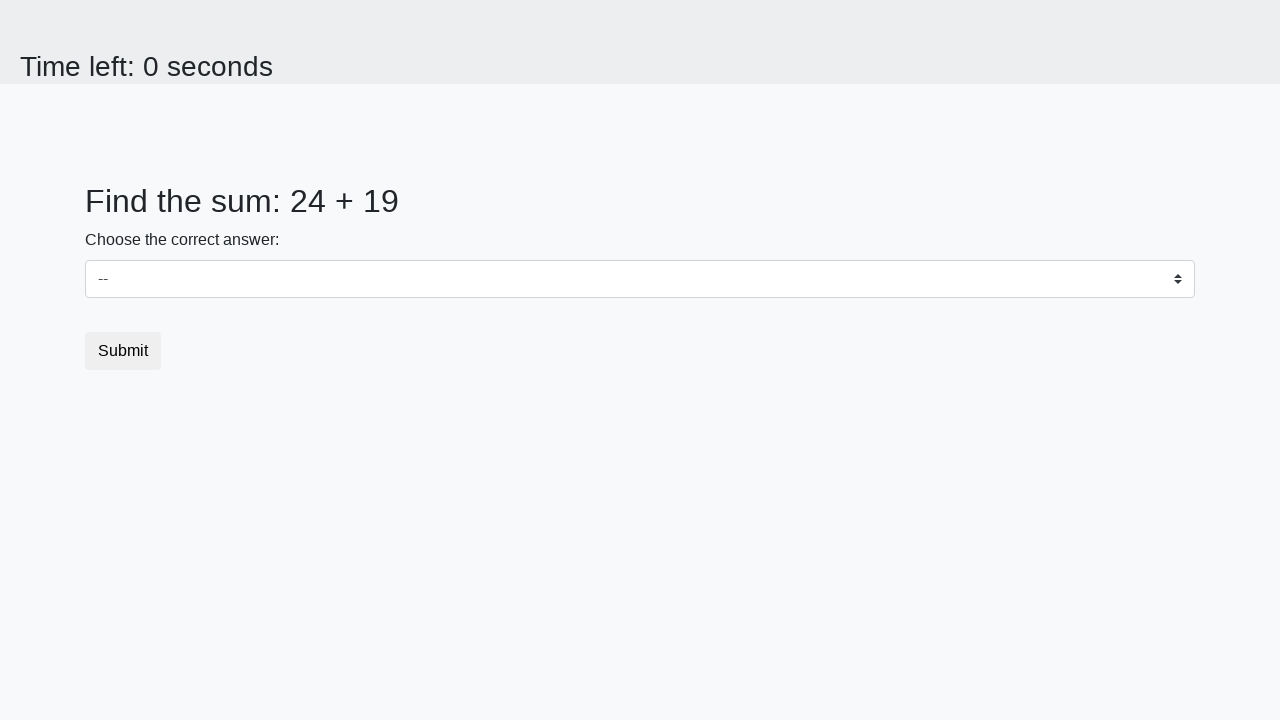

Retrieved second number from #num2 element
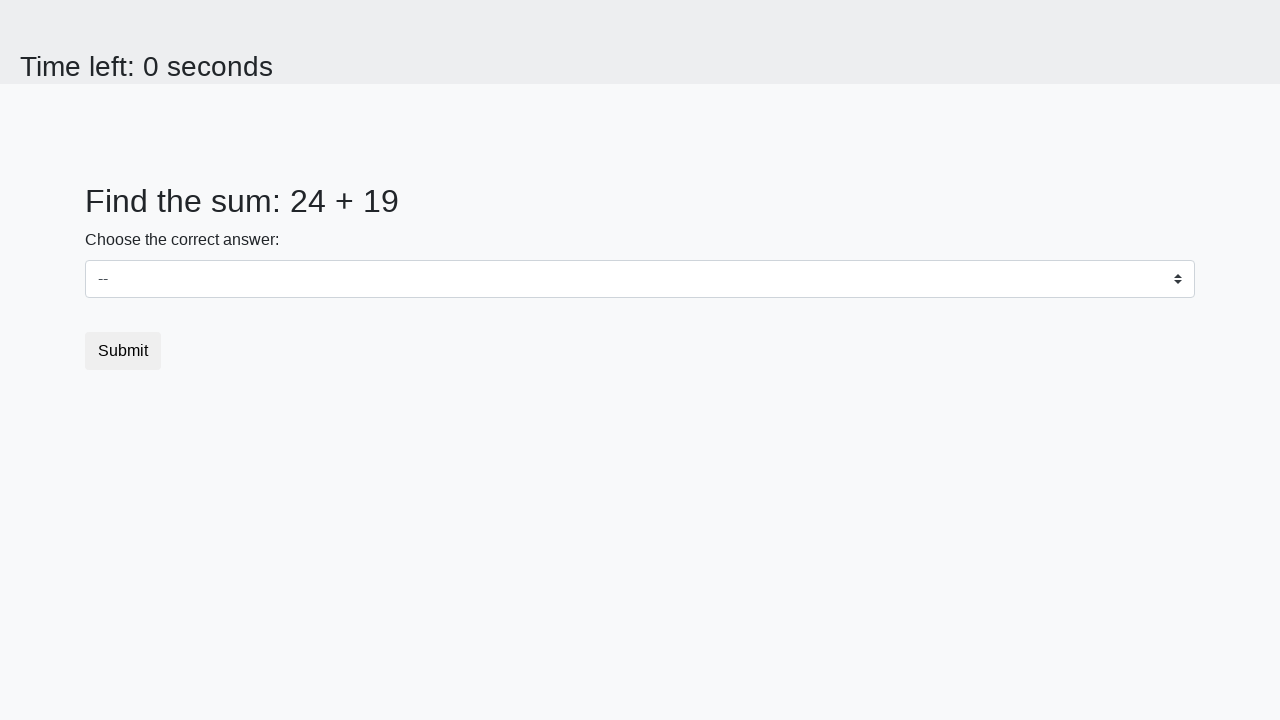

Calculated sum: 24 + 19 = 43
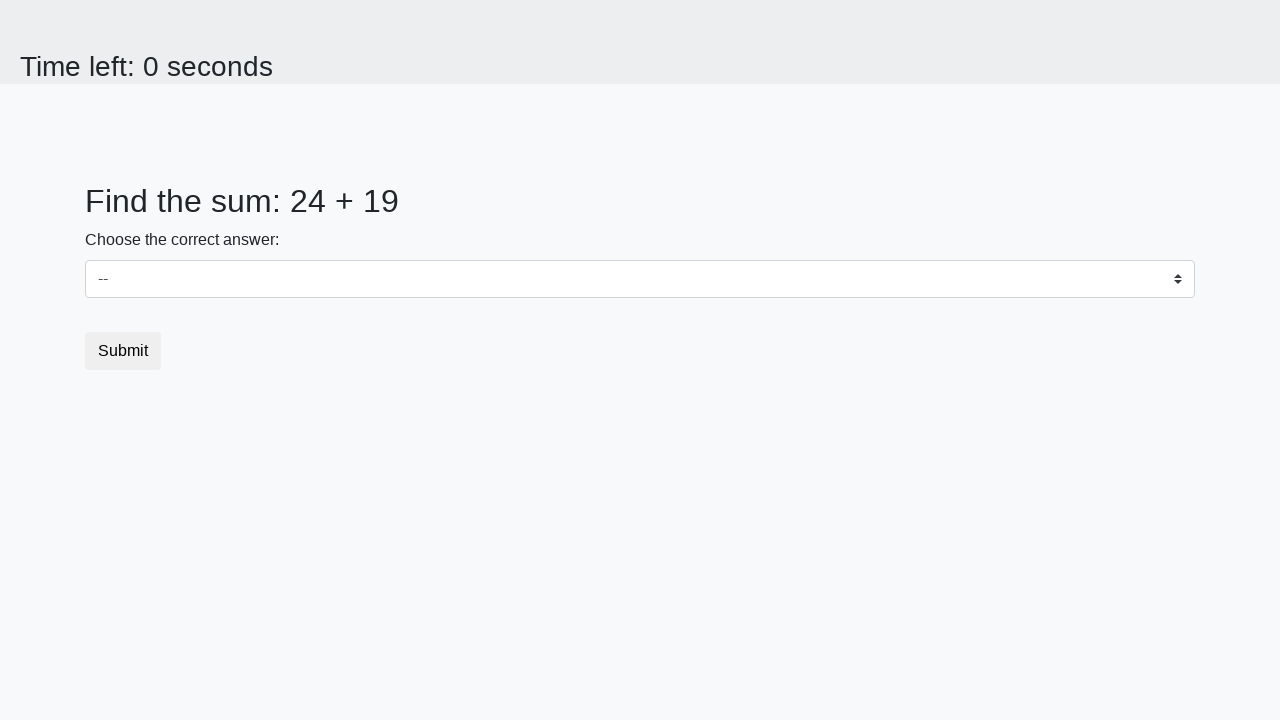

Selected correct answer '43' from dropdown menu on select
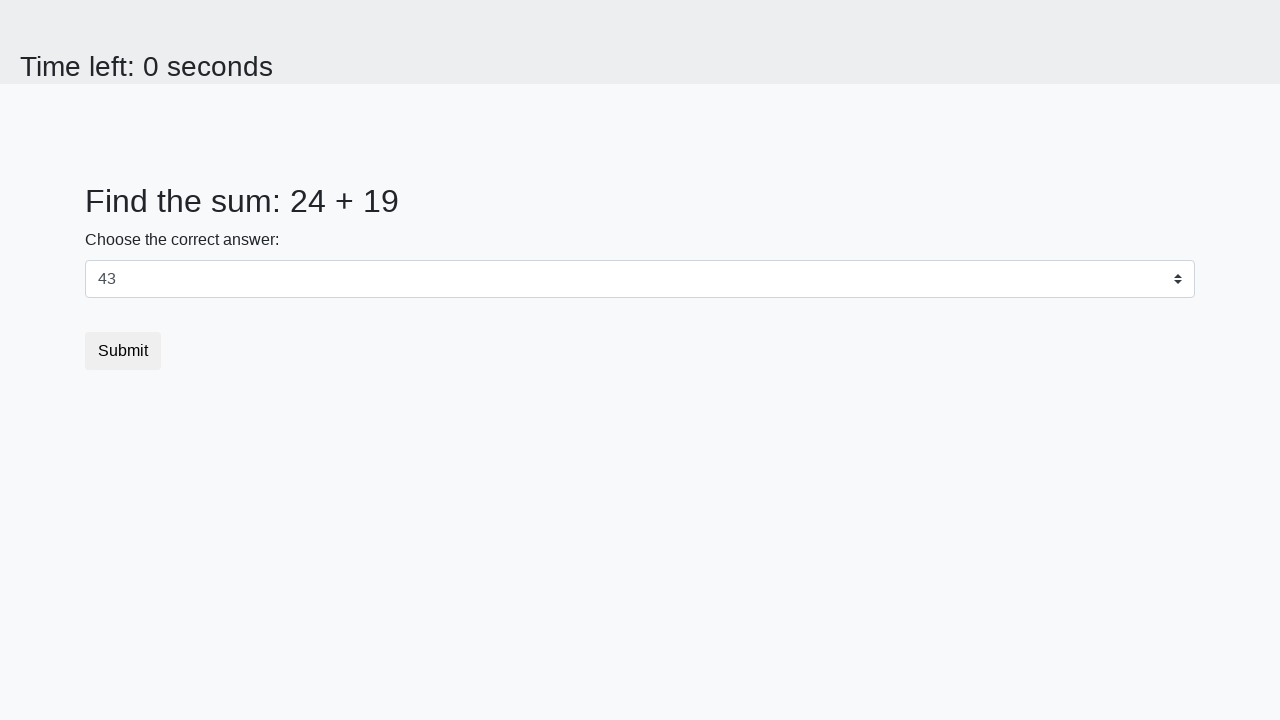

Clicked submit button to submit the math quiz at (123, 351) on [type='submit']
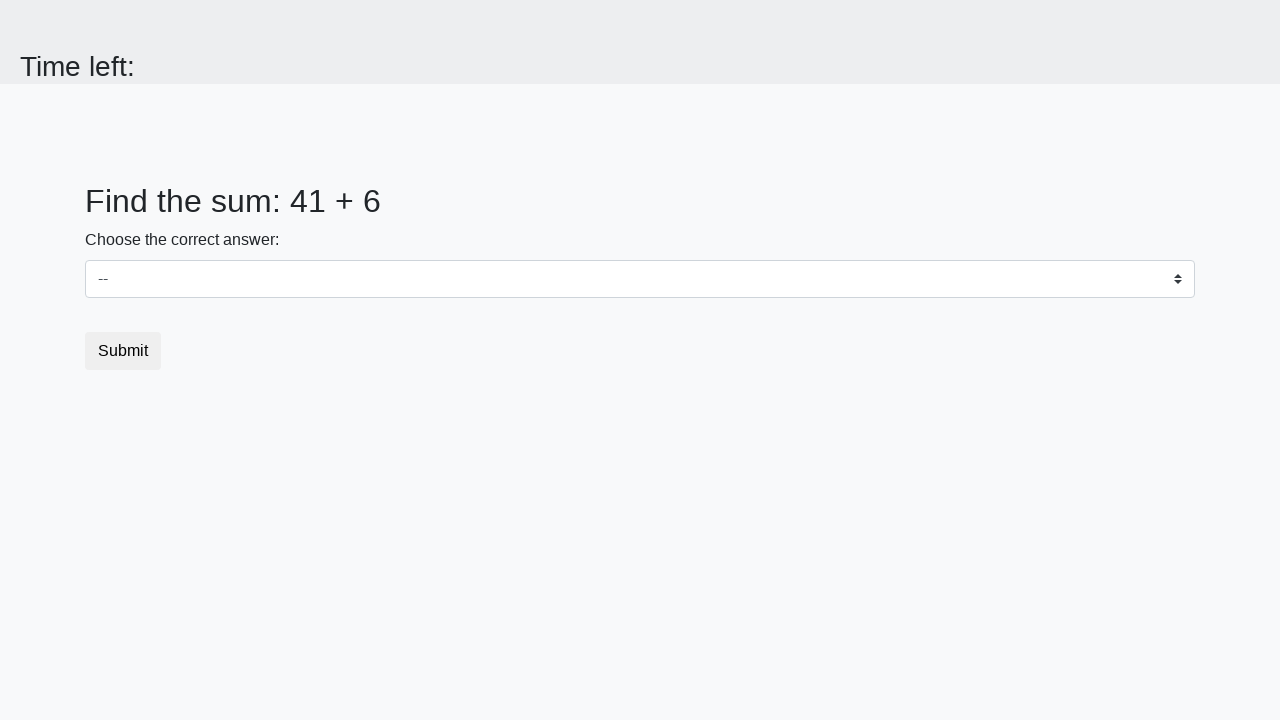

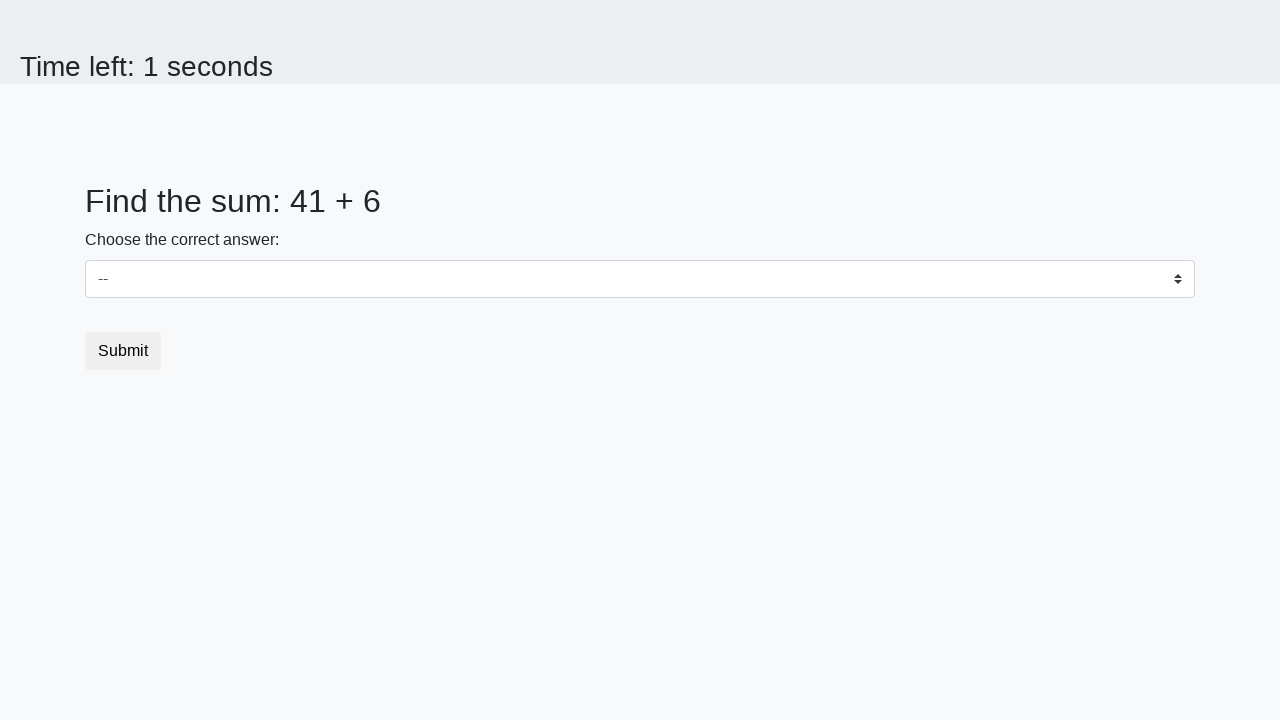